Tests double-click functionality by double-clicking a button and verifying the result text

Starting URL: https://automationfc.github.io/basic-form/index.html

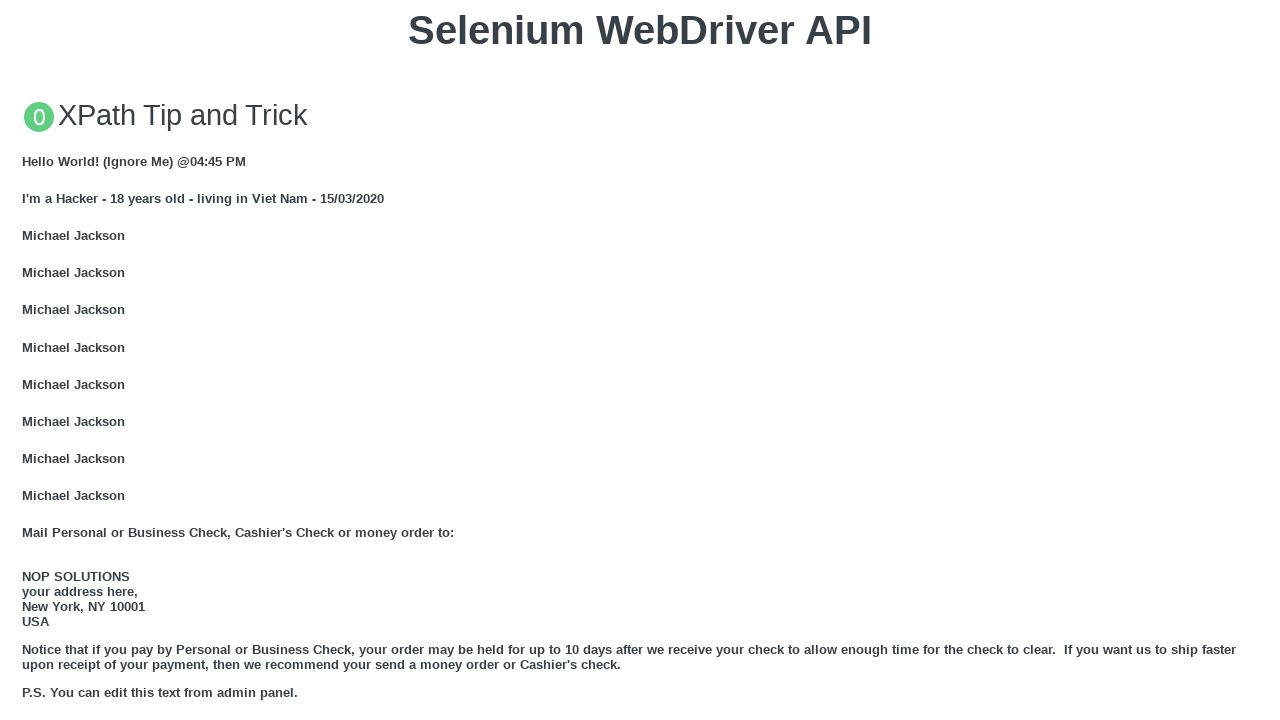

Double-clicked the 'Double click me' button at (640, 361) on xpath=//button[text()='Double click me']
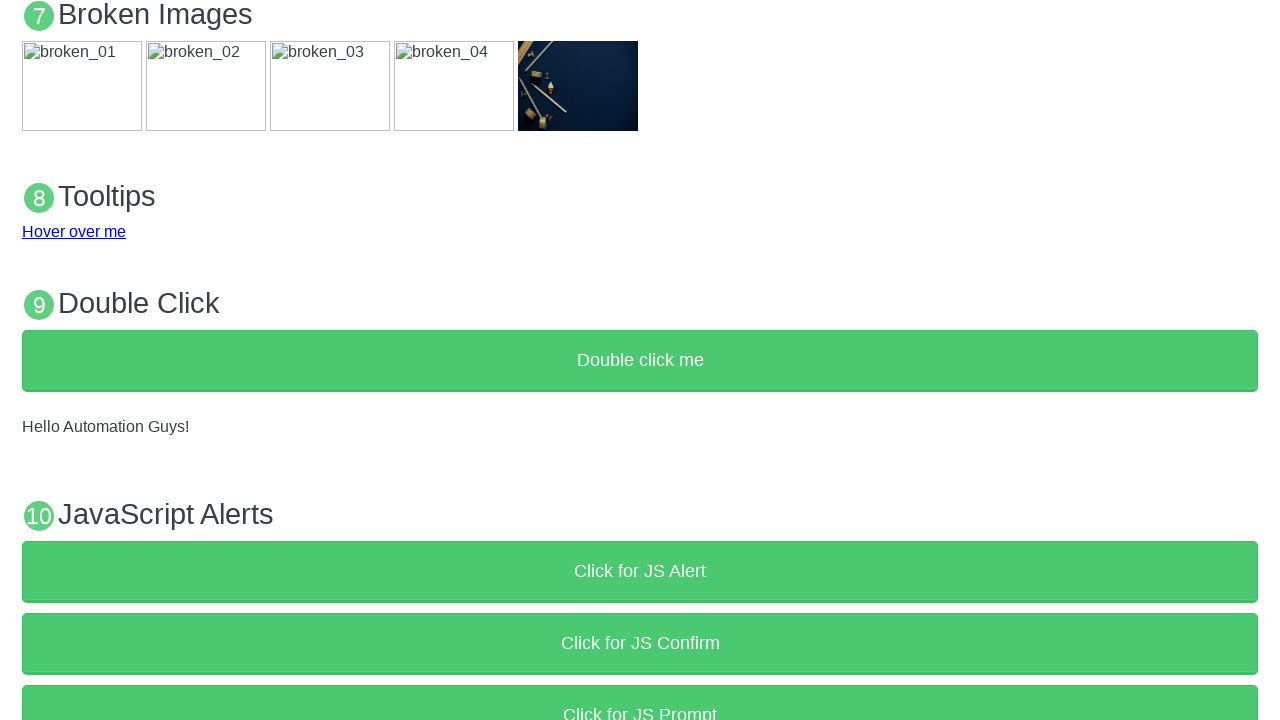

Result text element loaded and is visible
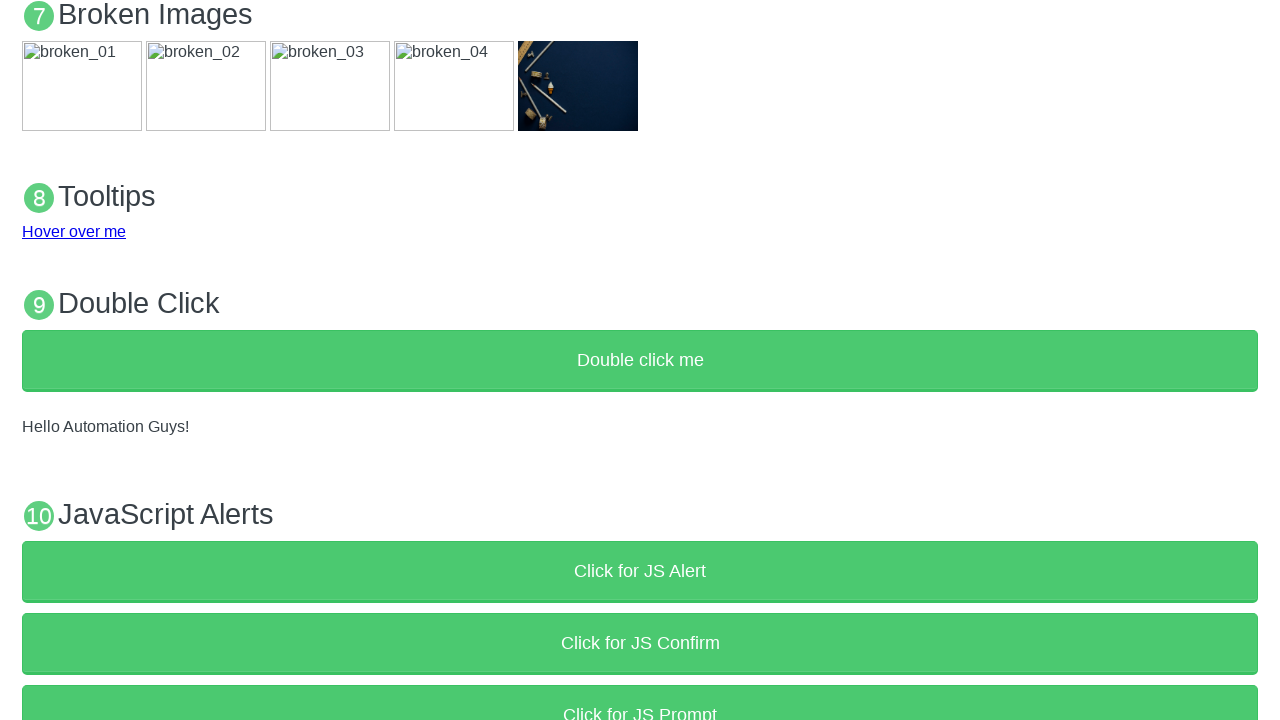

Verified that result text 'Hello Automation Guys!' is visible
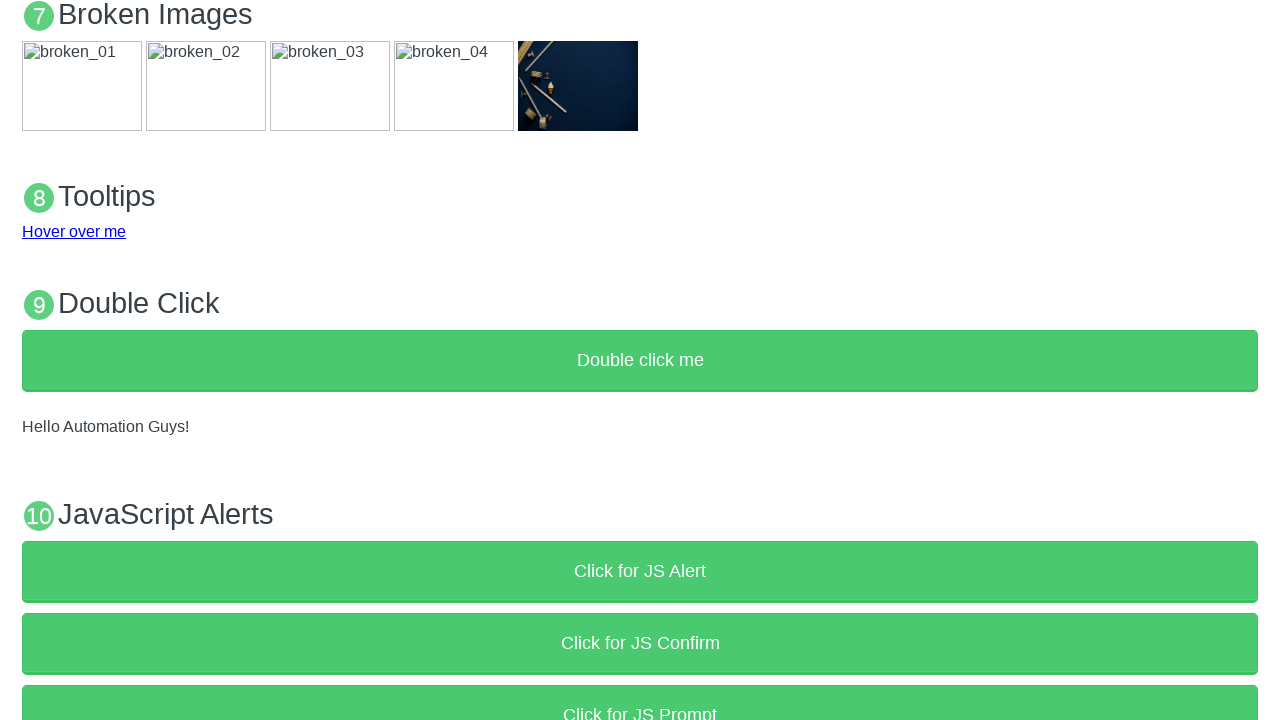

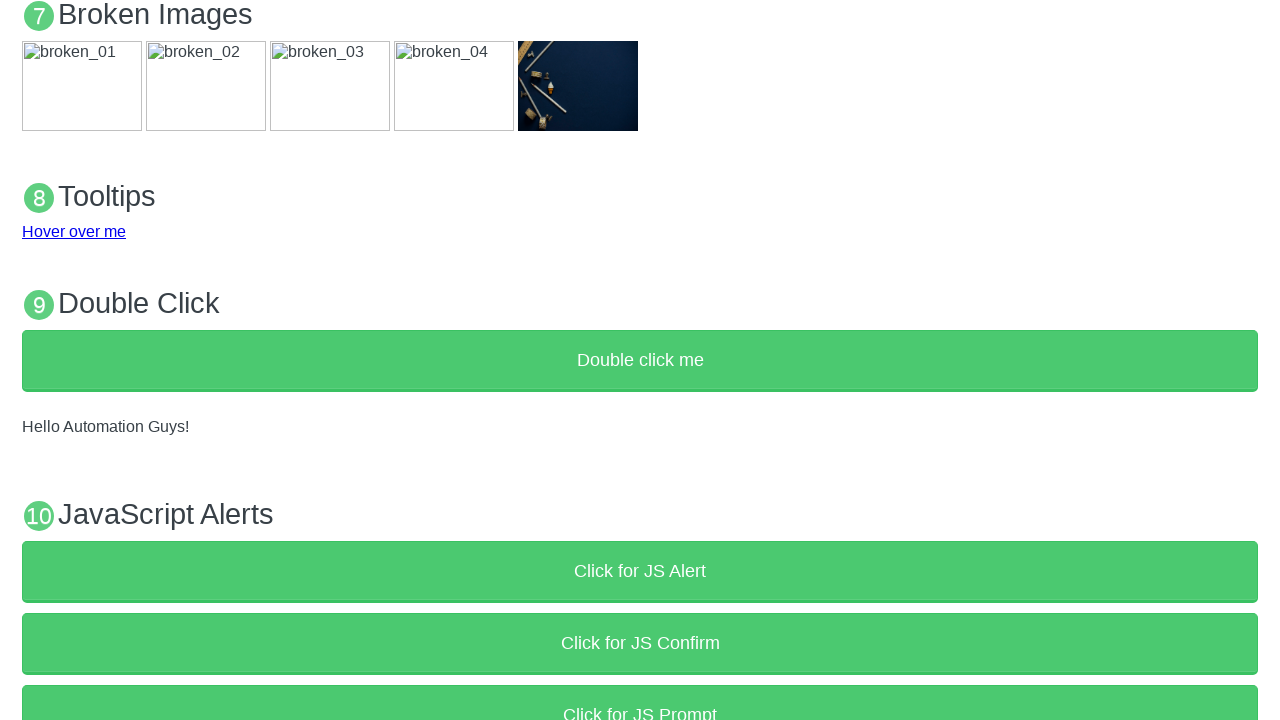